Tests dropdown selection by clicking through multiple dropdown options

Starting URL: http://www.qaclickacademy.com/practice.php

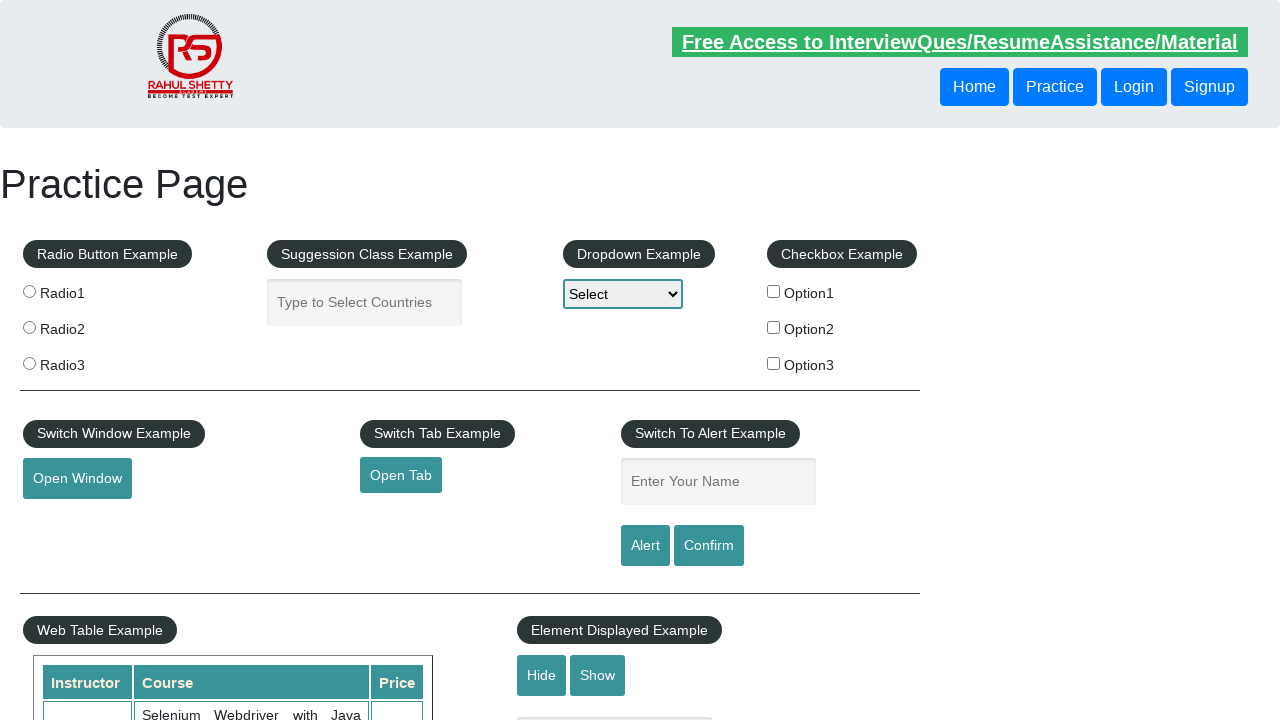

Clicked dropdown to open it at (623, 294) on select[name='dropdown-class-example']
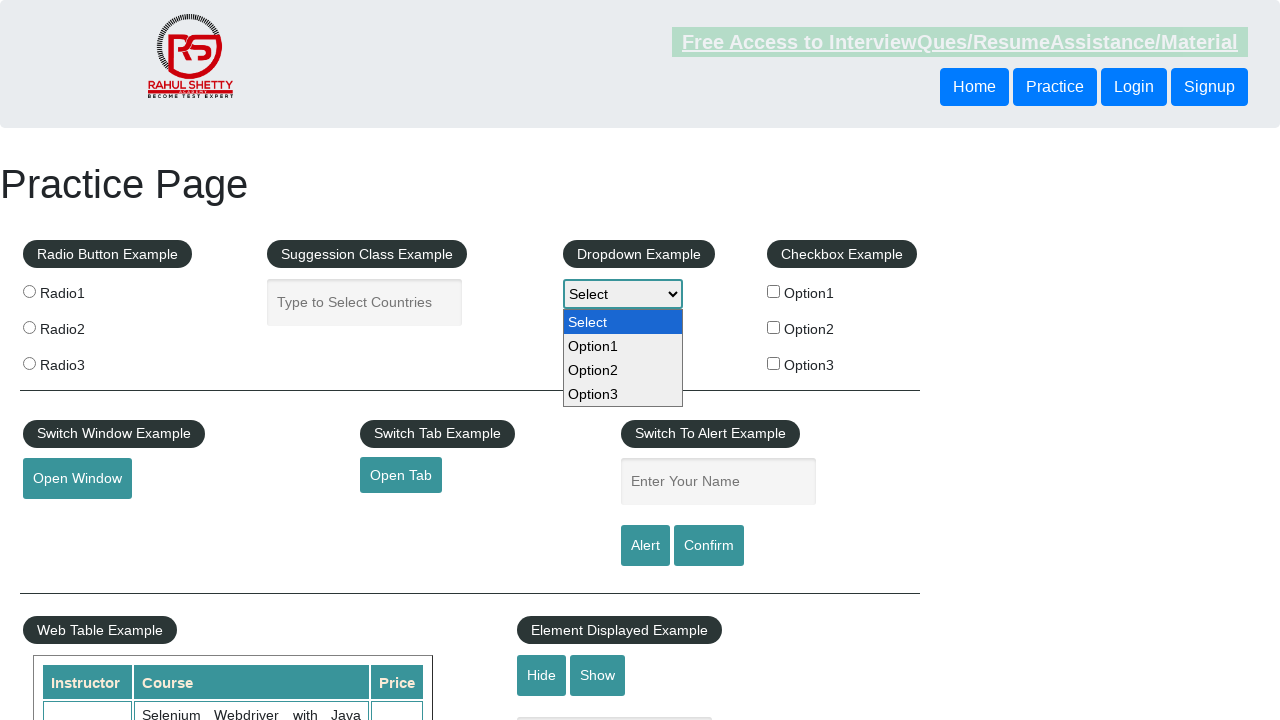

Selected option1 from dropdown on select[name='dropdown-class-example']
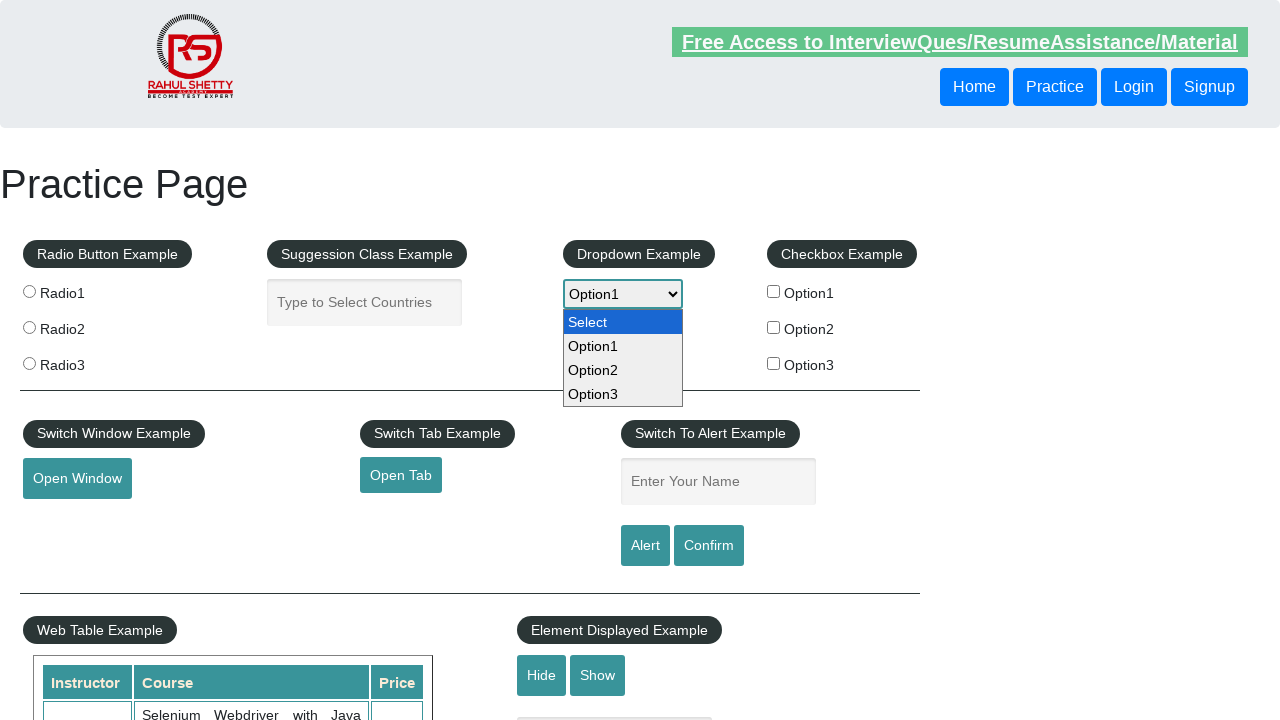

Selected option2 from dropdown on select[name='dropdown-class-example']
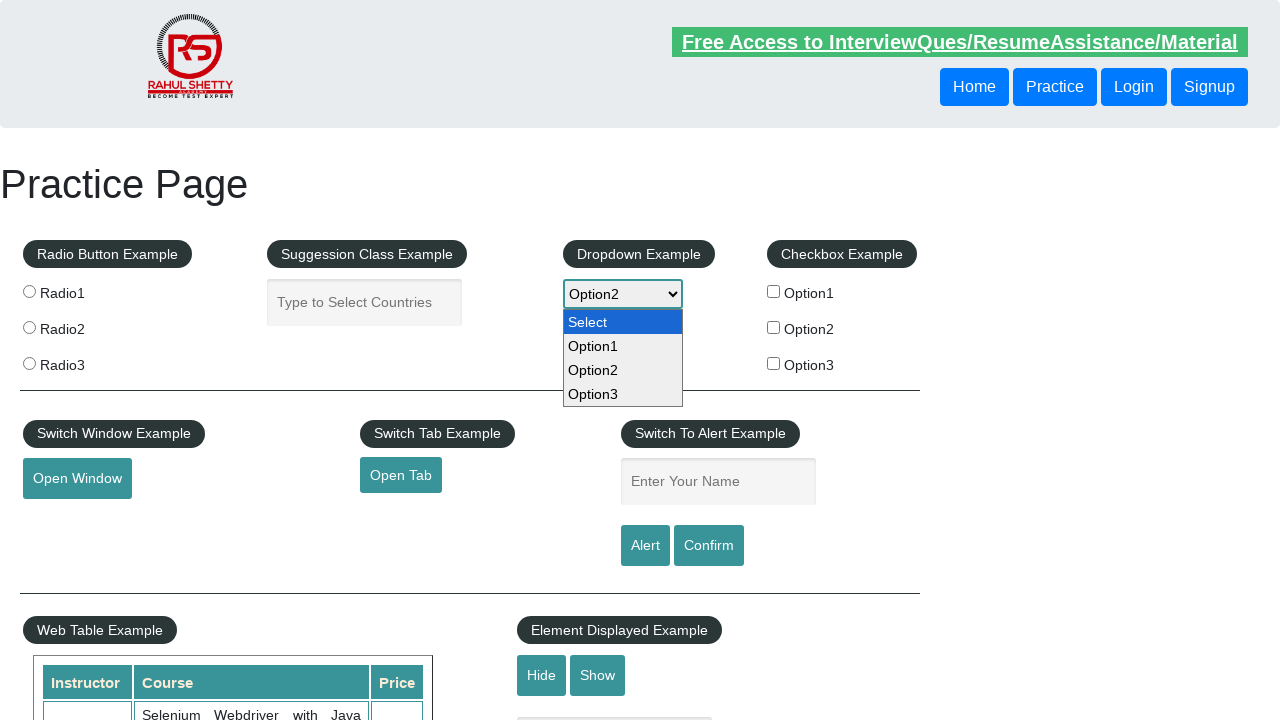

Selected option3 from dropdown on select[name='dropdown-class-example']
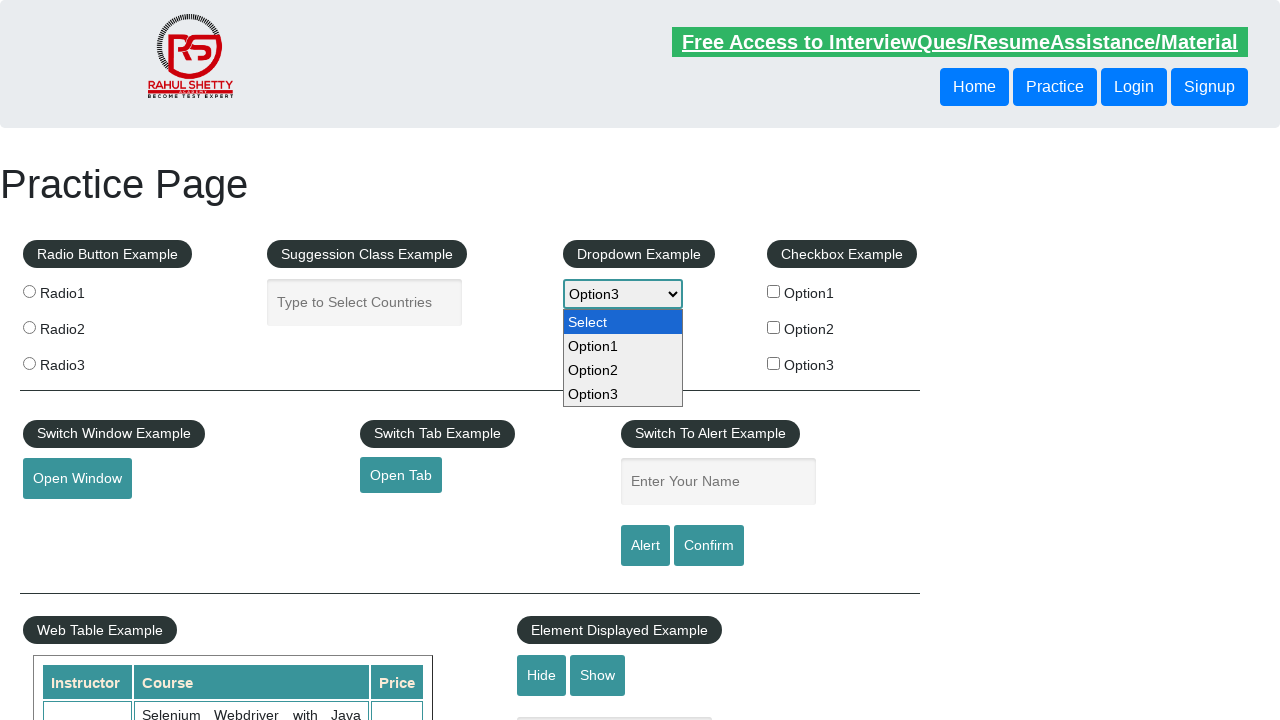

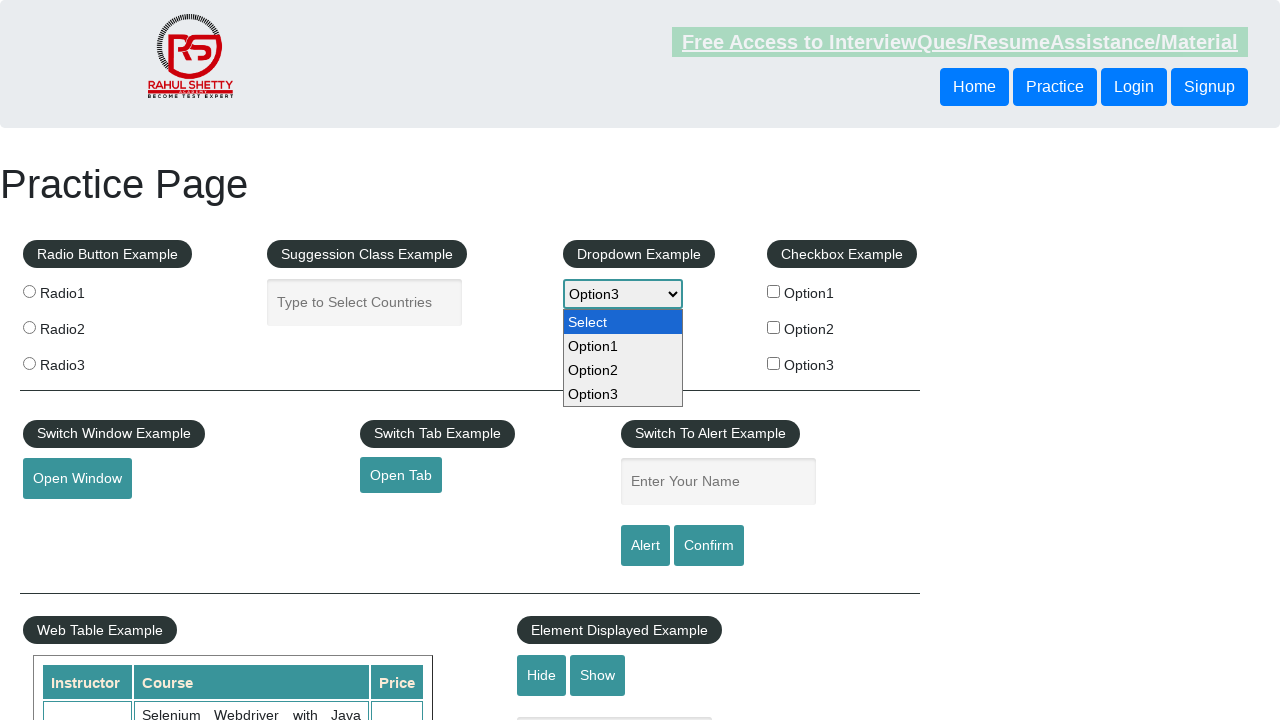